Tests clearing the complete state of all items by checking and then unchecking the 'Mark all as complete' checkbox.

Starting URL: https://demo.playwright.dev/todomvc

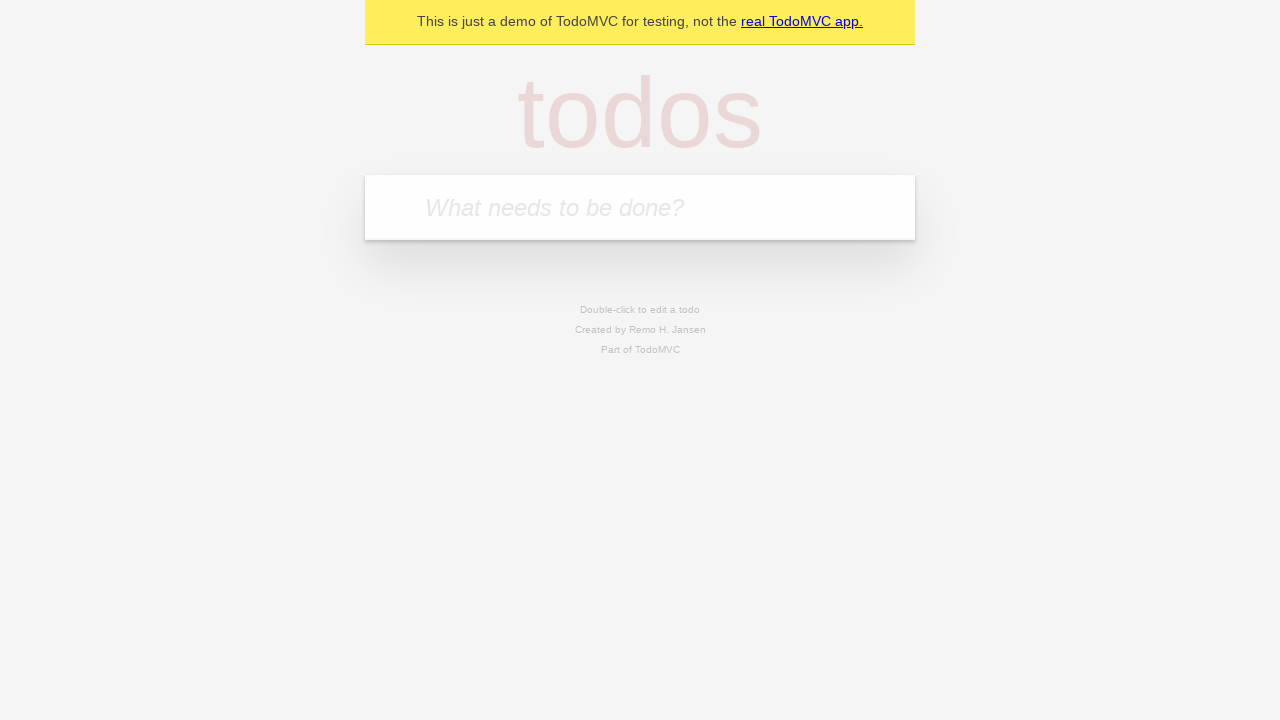

Filled todo input with 'buy some cheese' on internal:attr=[placeholder="What needs to be done?"i]
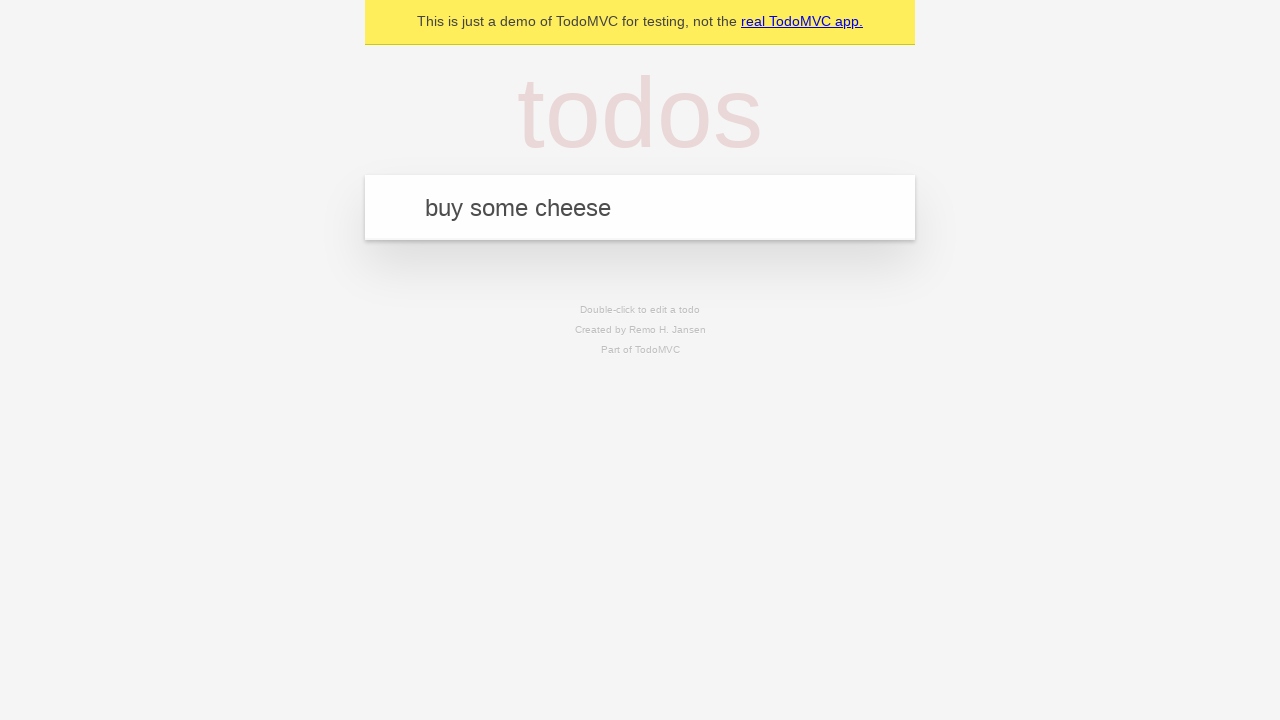

Pressed Enter to add first todo item on internal:attr=[placeholder="What needs to be done?"i]
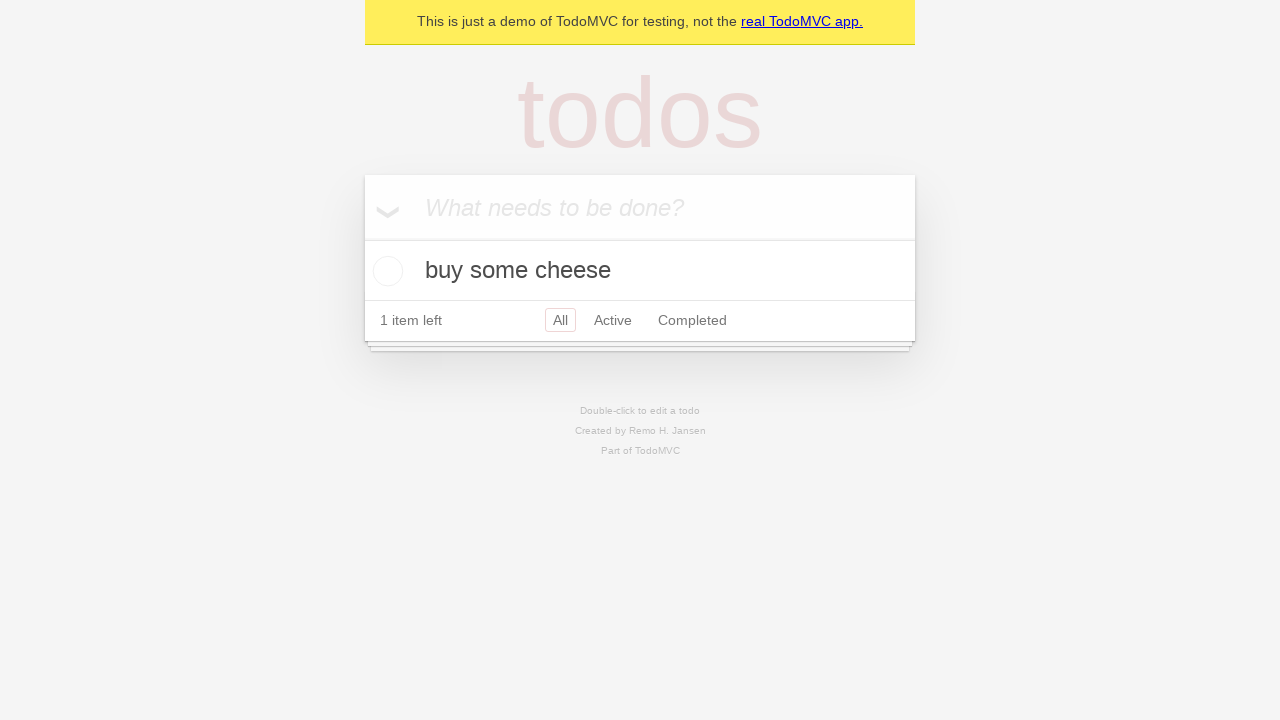

Filled todo input with 'feed the cat' on internal:attr=[placeholder="What needs to be done?"i]
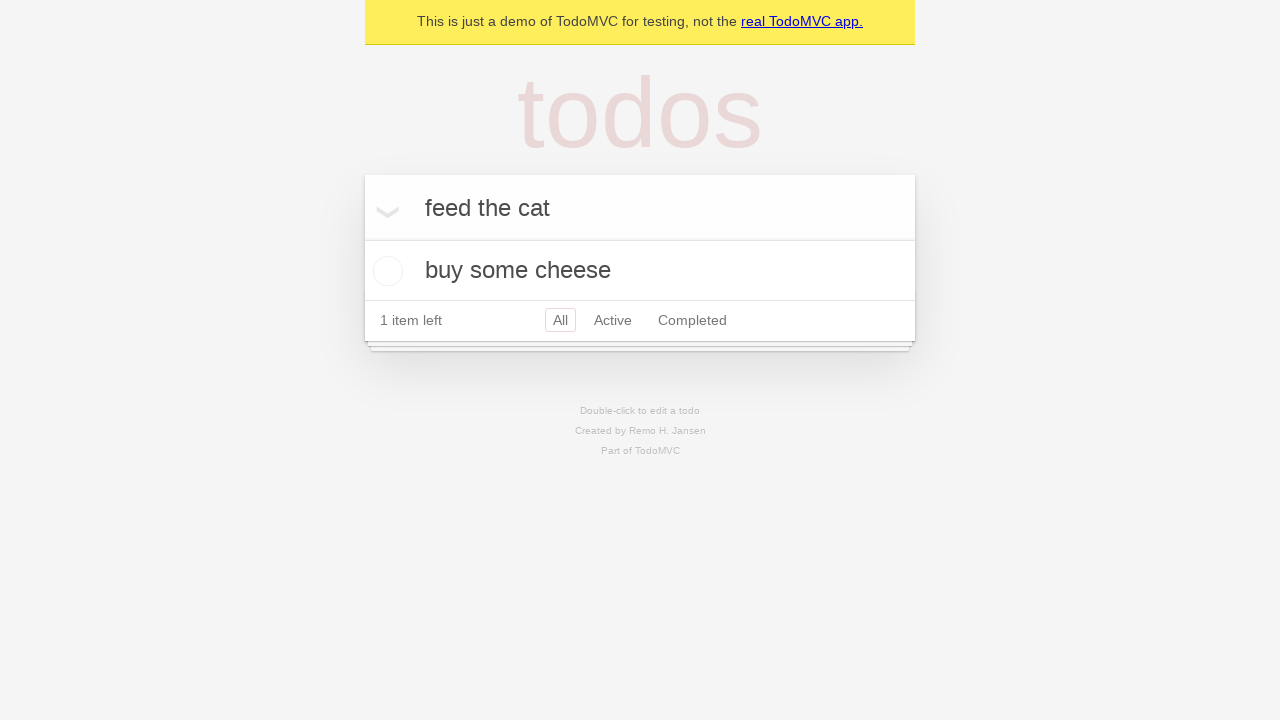

Pressed Enter to add second todo item on internal:attr=[placeholder="What needs to be done?"i]
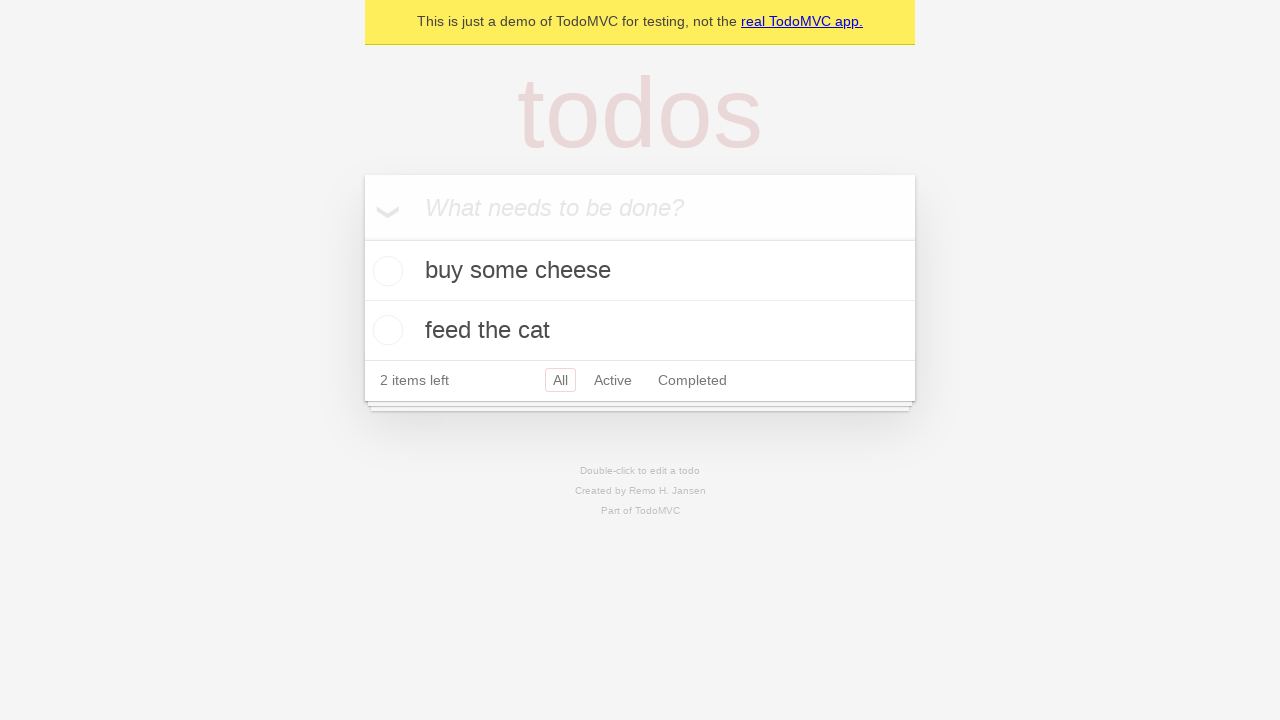

Filled todo input with 'book a doctors appointment' on internal:attr=[placeholder="What needs to be done?"i]
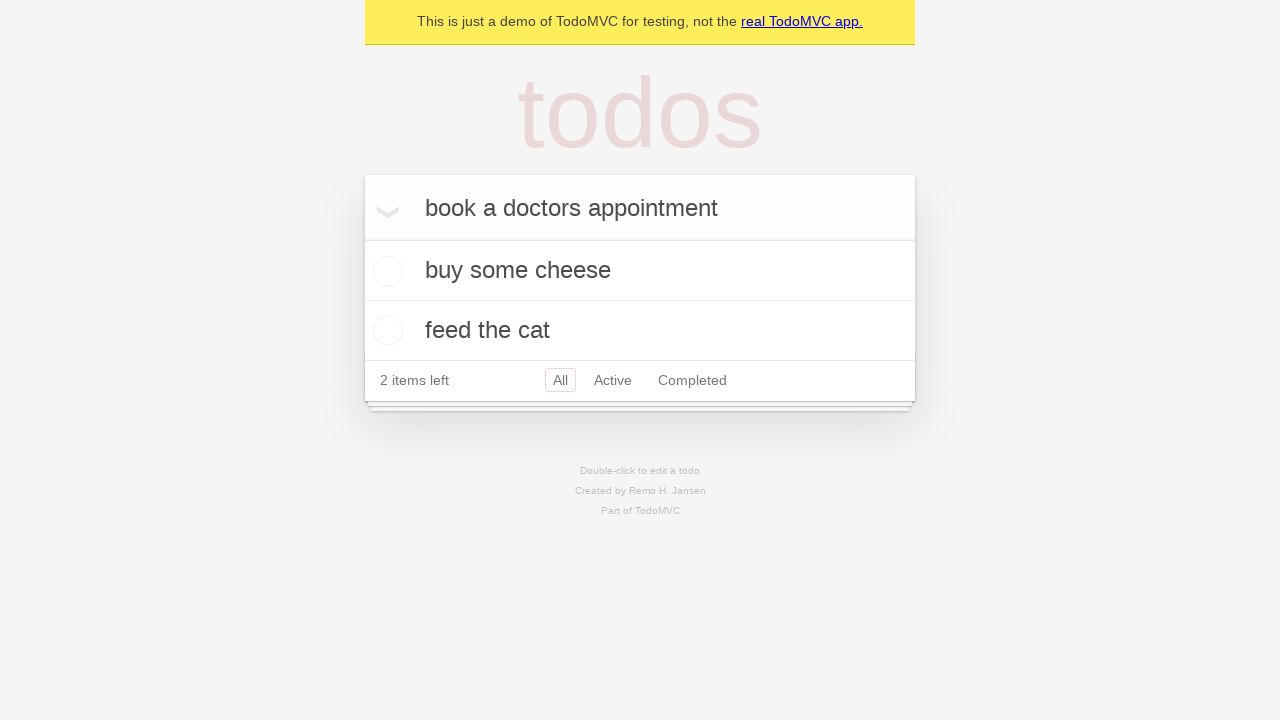

Pressed Enter to add third todo item on internal:attr=[placeholder="What needs to be done?"i]
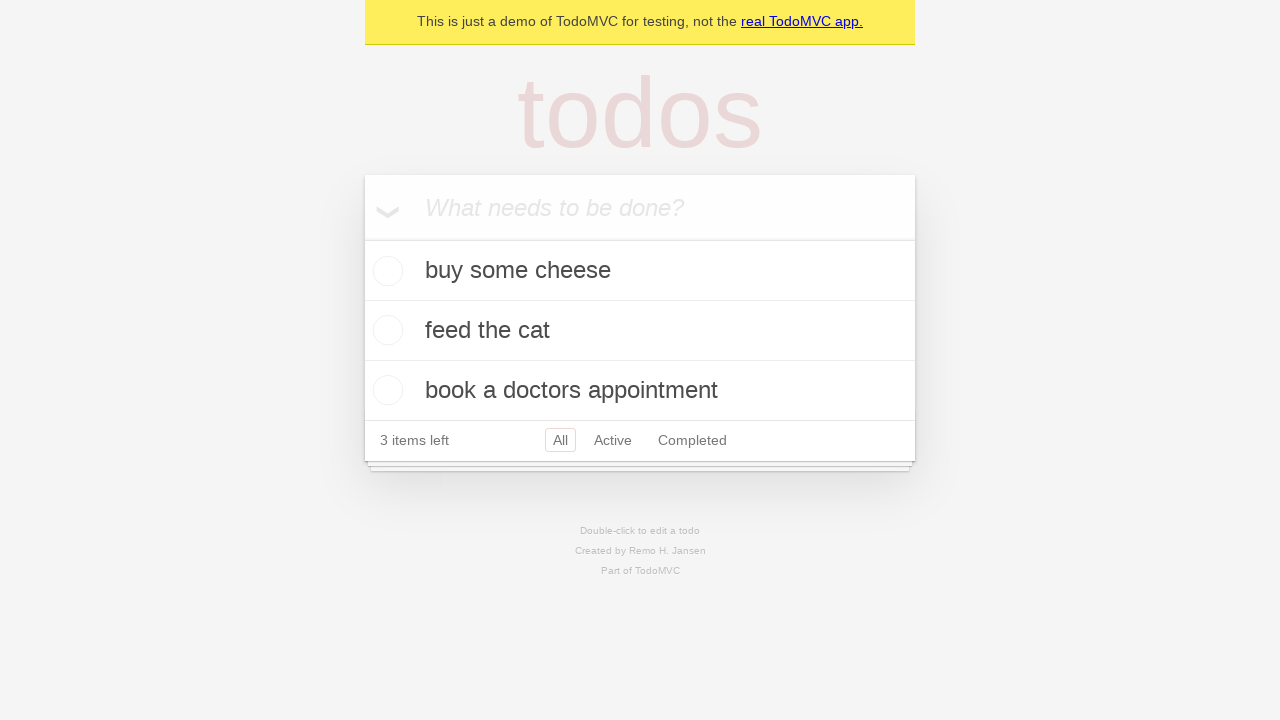

Checked 'Mark all as complete' checkbox to mark all items as complete at (362, 238) on internal:label="Mark all as complete"i
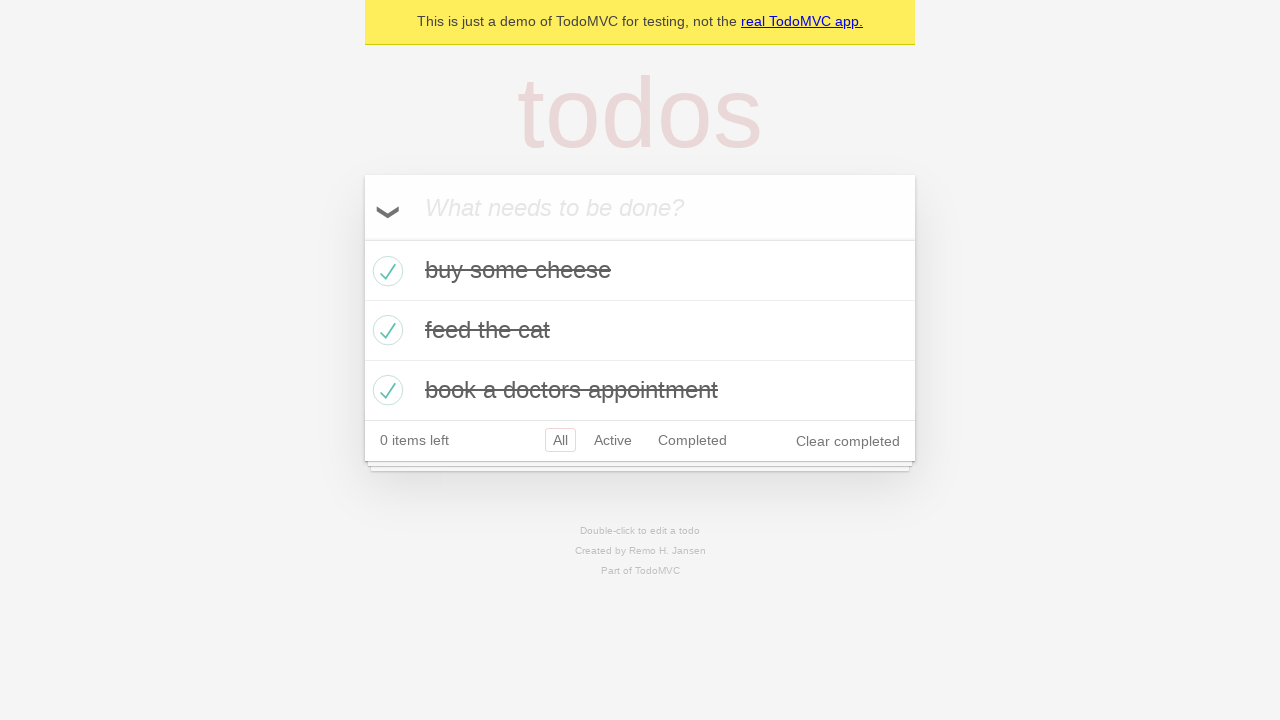

Unchecked 'Mark all as complete' checkbox to clear complete state of all items at (362, 238) on internal:label="Mark all as complete"i
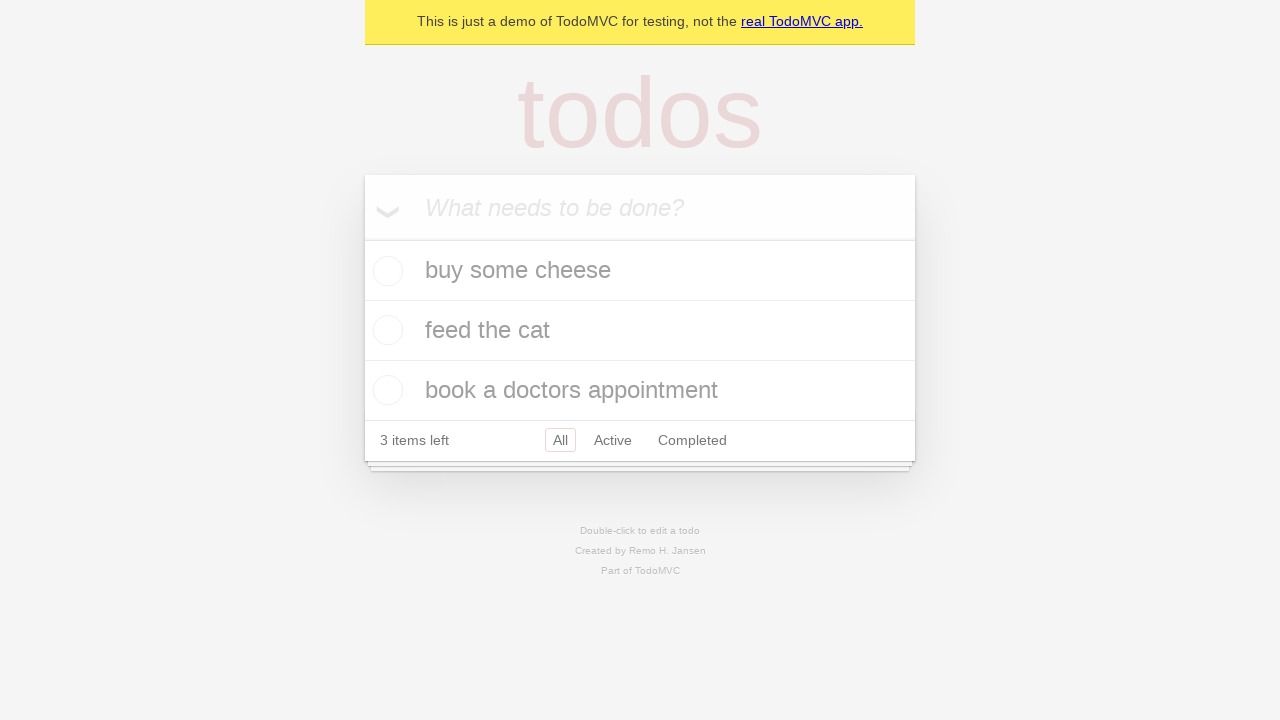

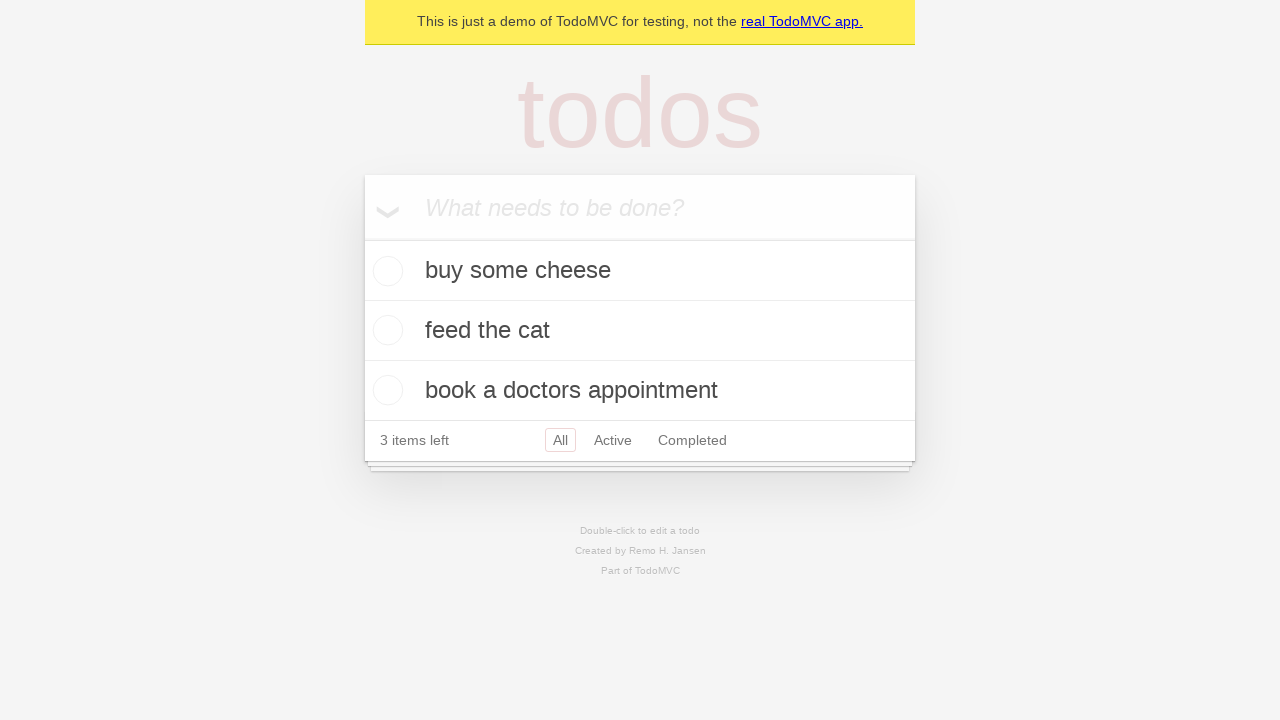